Tests element visibility toggling by clicking a hide button and verifying the element becomes hidden

Starting URL: https://rahulshettyacademy.com/AutomationPractice/

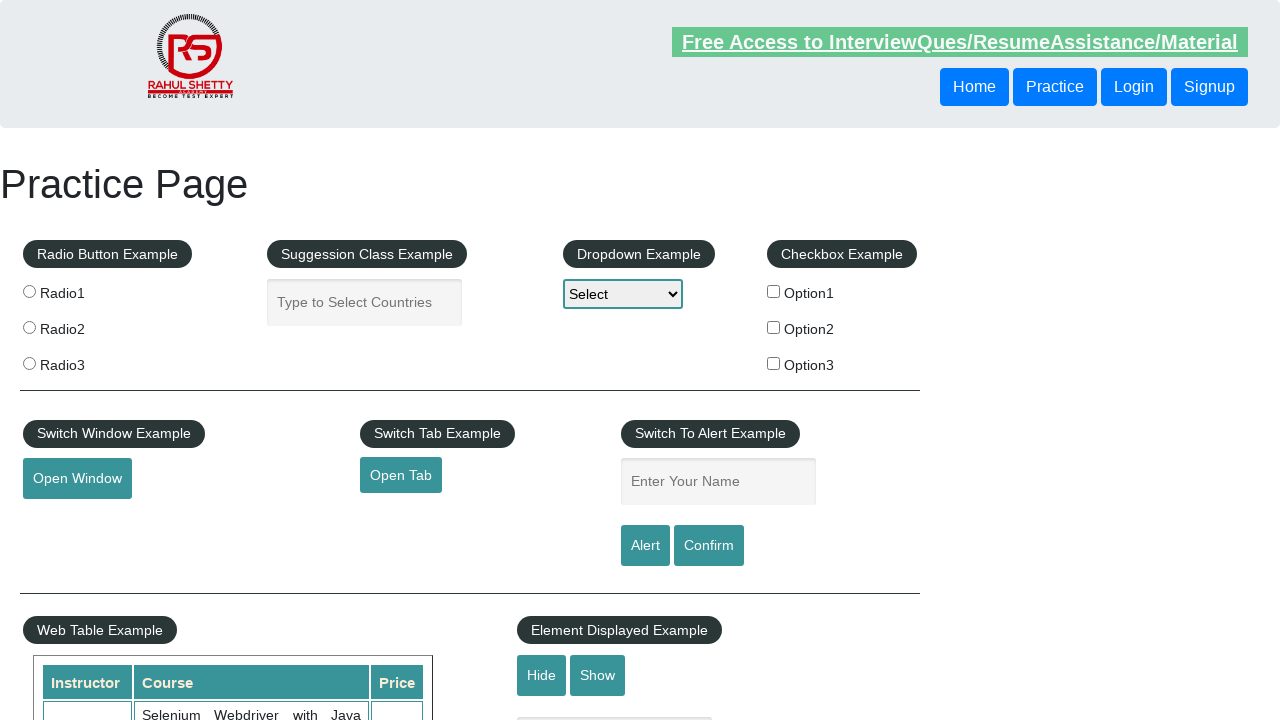

Verified that text element is visible
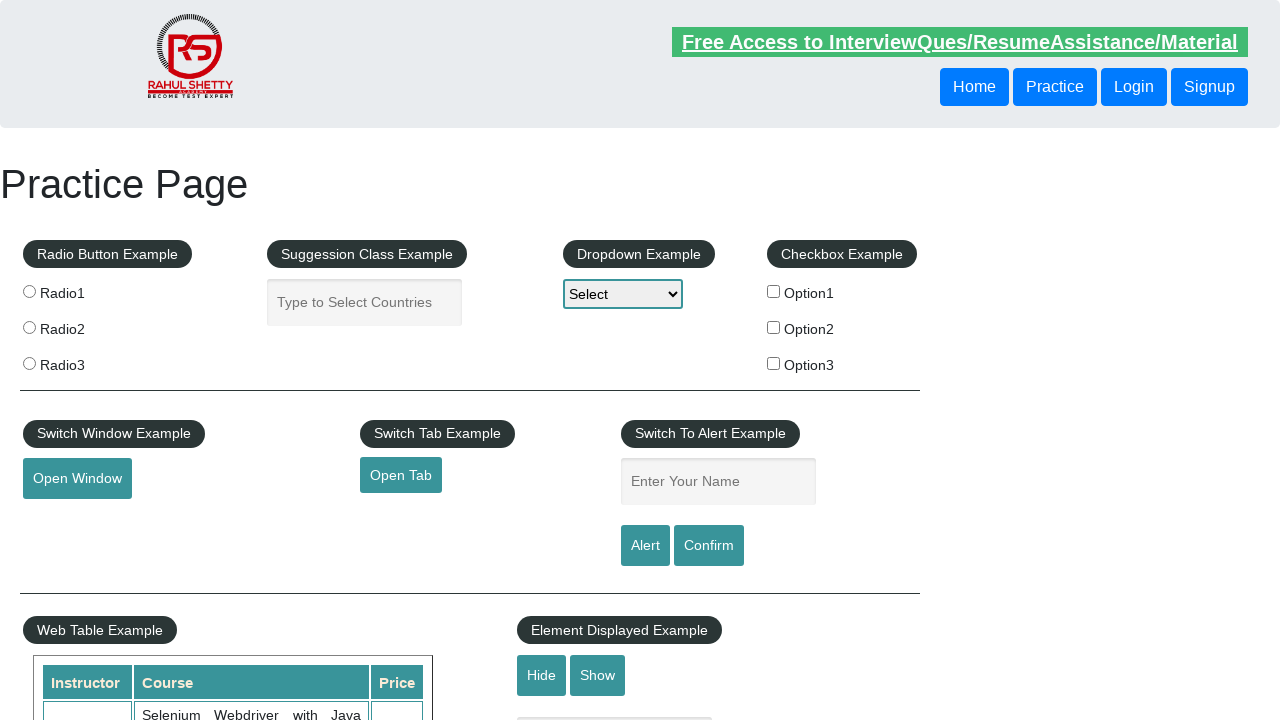

Clicked hide button to hide the text element at (542, 675) on #hide-textbox
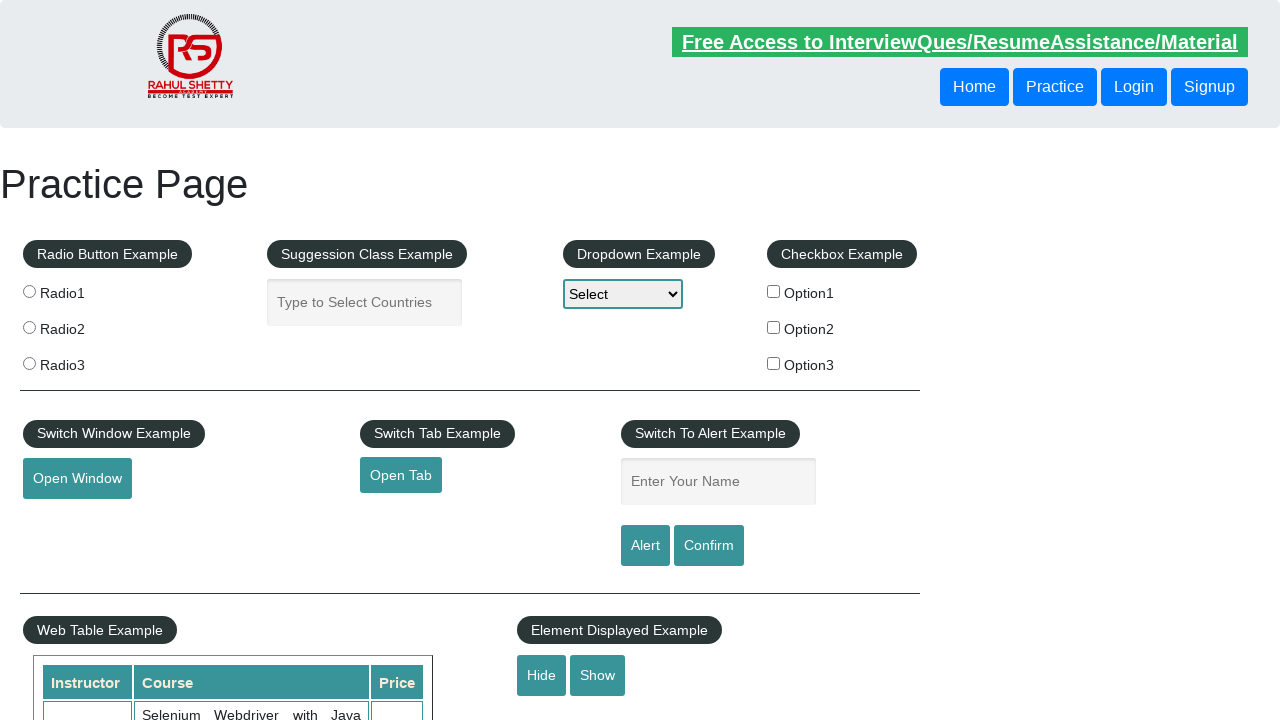

Verified that text element is now hidden
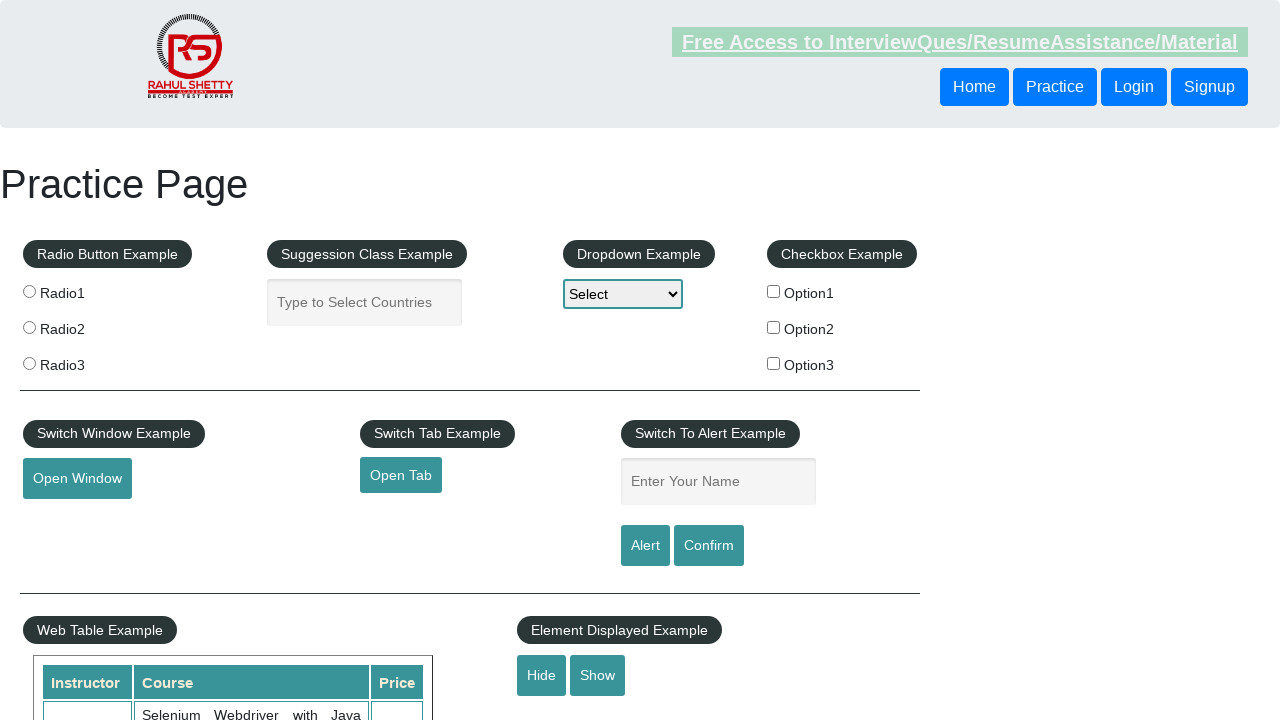

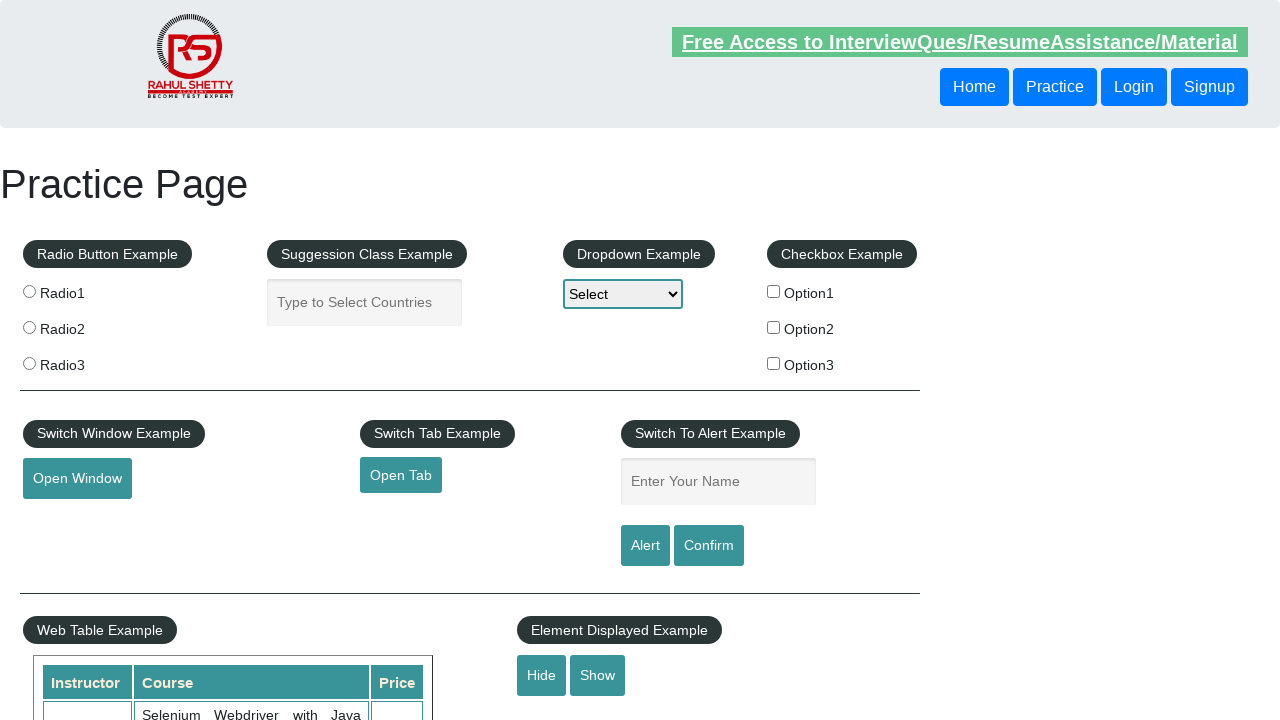